Tests radio button functionality by navigating to the Radio Buttons page and selecting a color (red) and a sport (football) option.

Starting URL: https://practice.expandtesting.com/

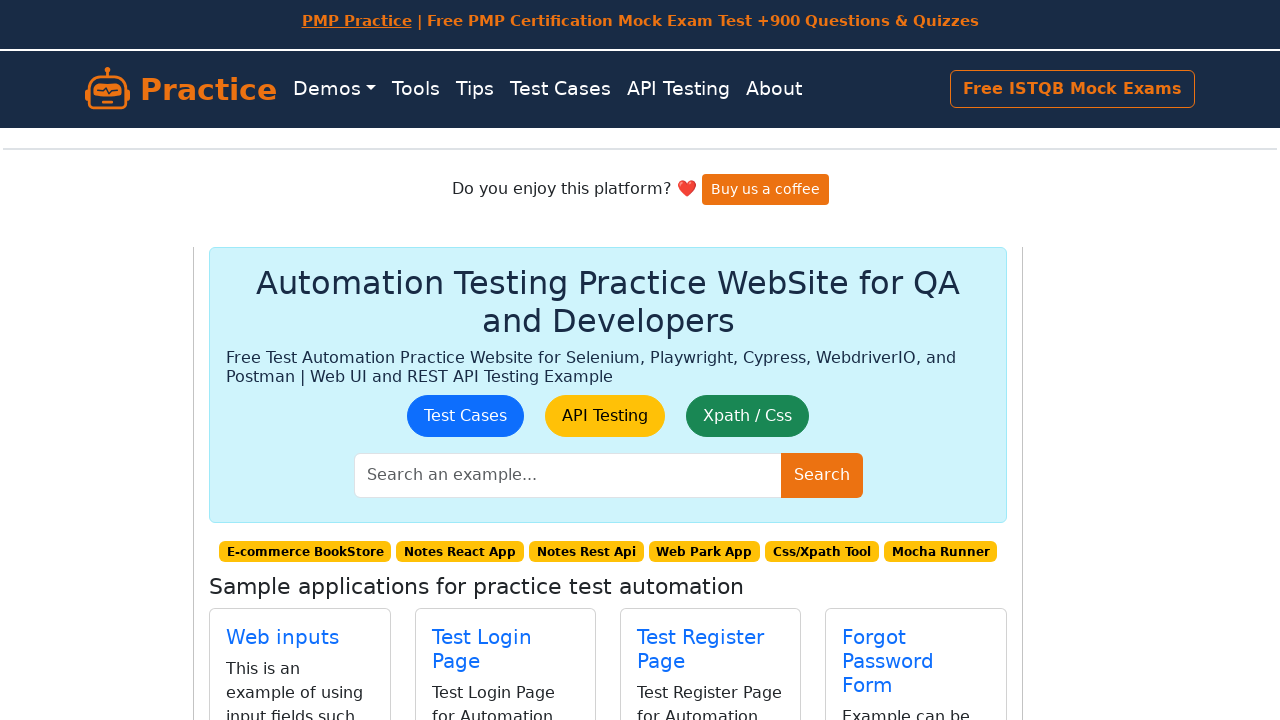

Clicked on Radio Buttons link to navigate to Radio Buttons page at (502, 400) on internal:text="Radio Buttons"i >> nth=0
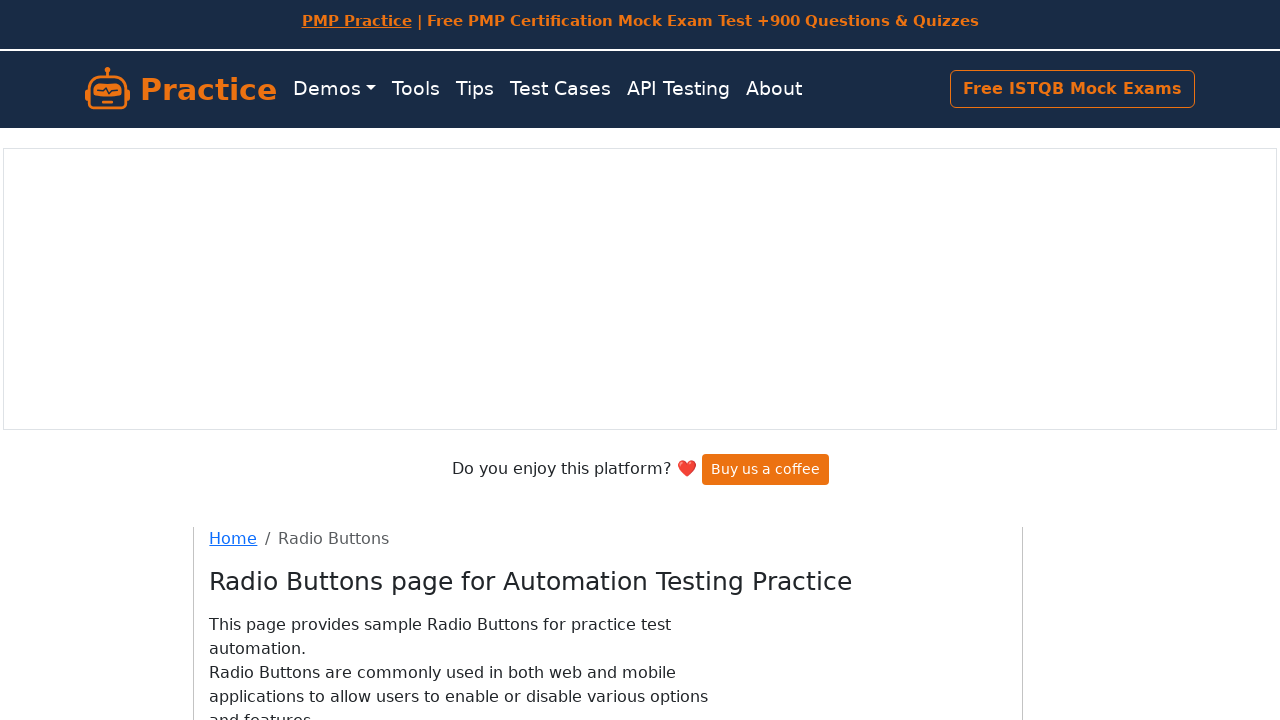

Selected red color radio button at (250, 400) on xpath=//*[@id="red"]
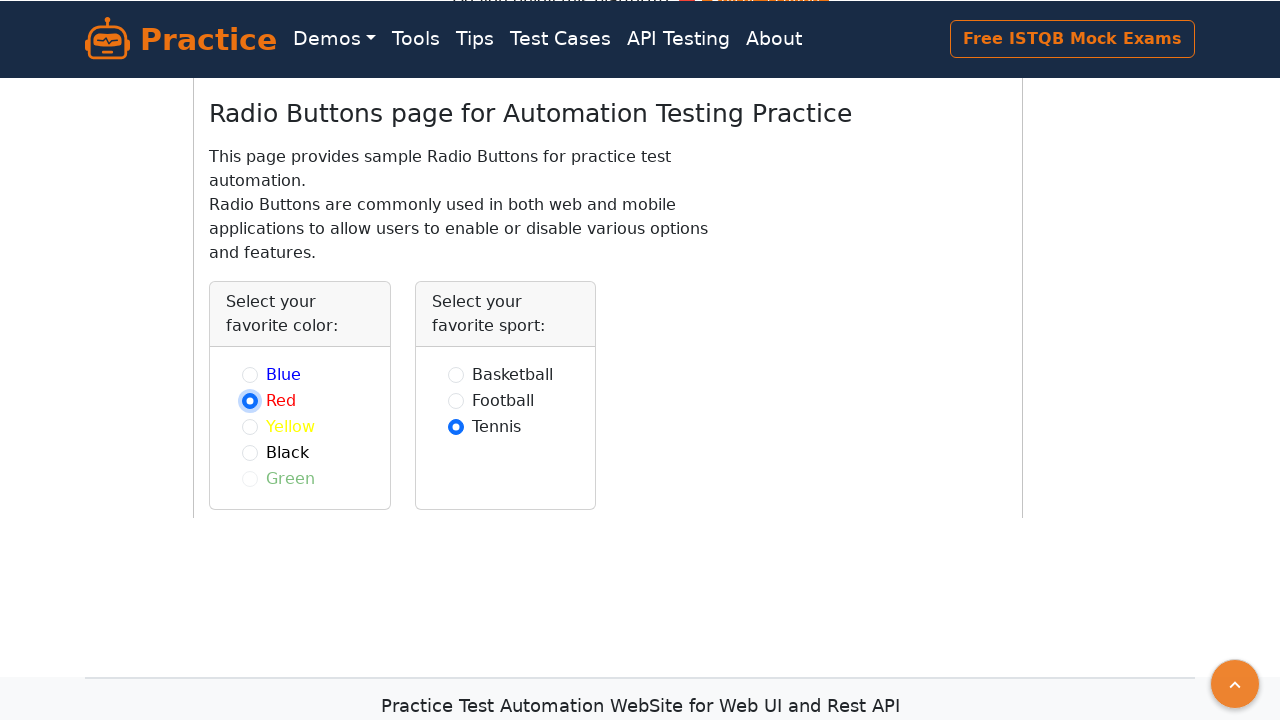

Selected football sport radio button at (456, 400) on xpath=//*[@id="football"]
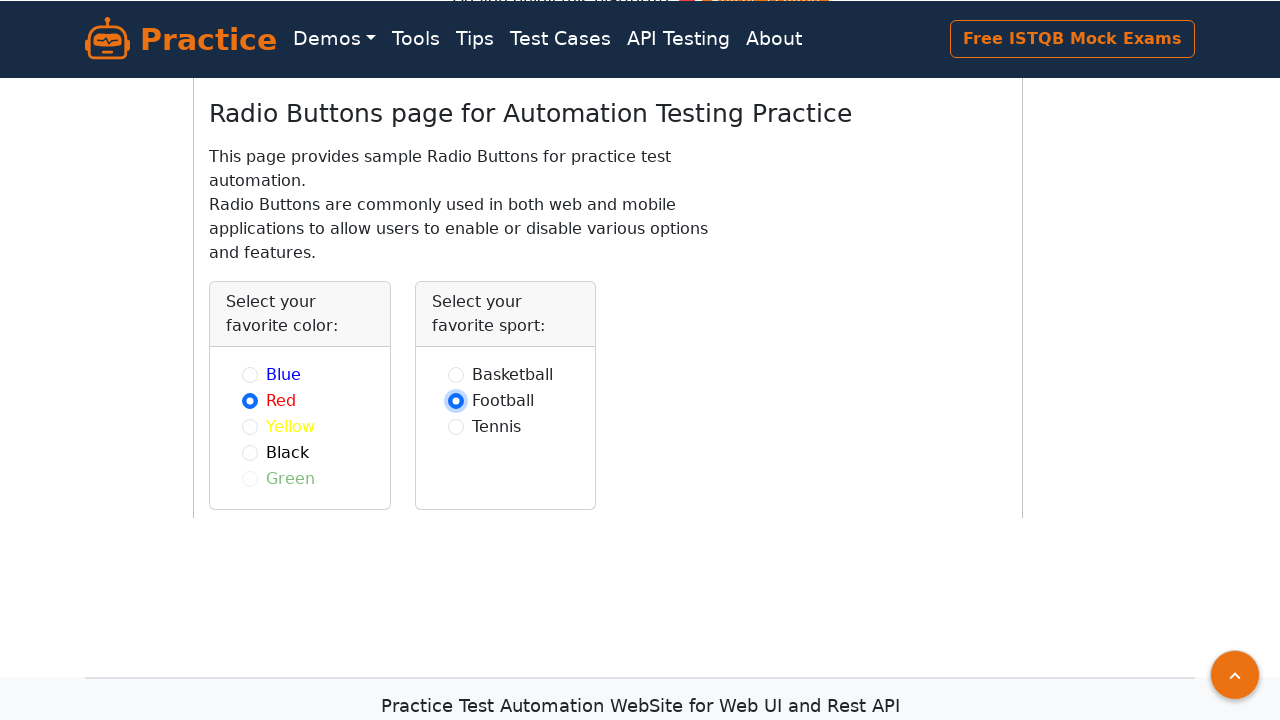

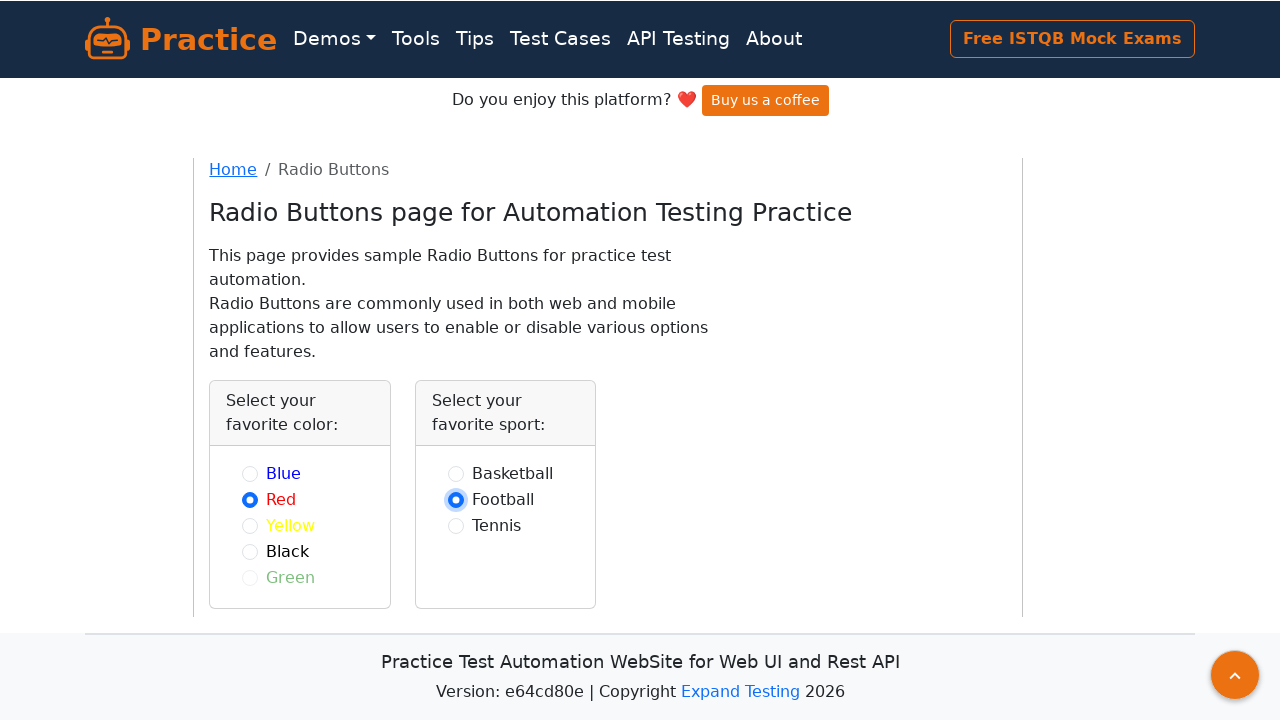